Launches browser and navigates to Samsung India homepage to verify the page loads successfully

Starting URL: https://www.samsung.com/in

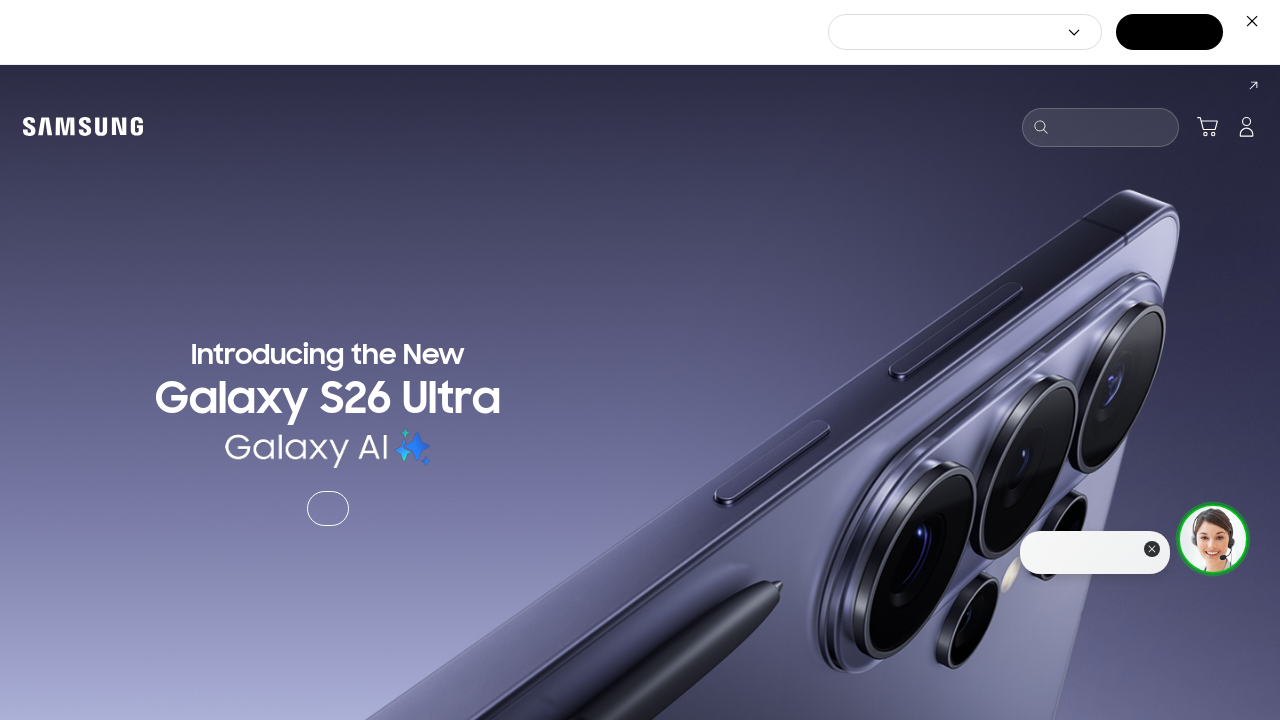

Waited for Samsung India homepage to reach domcontentloaded state
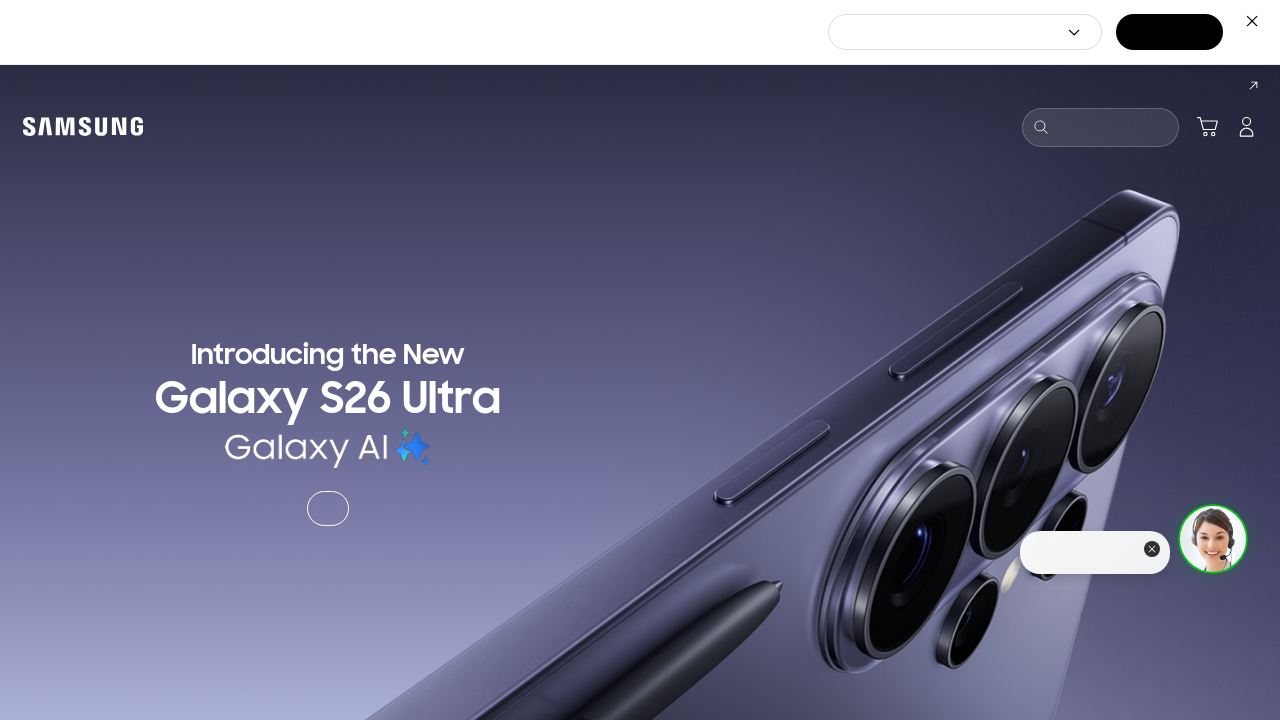

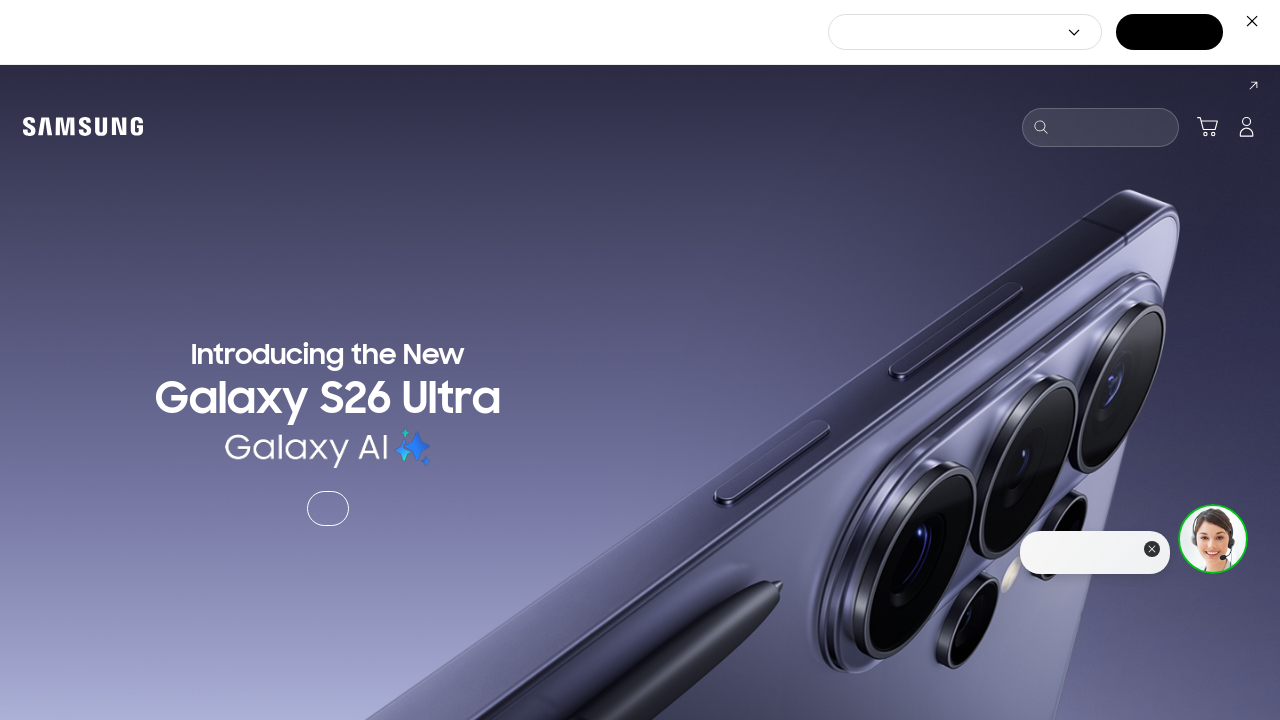